Navigates to carbon.now.sh with a code snippet and clicks the Export button to download a styled code image.

Starting URL: https://carbon.now.sh/?l=auto&code=print(%22Hello%20World%22)

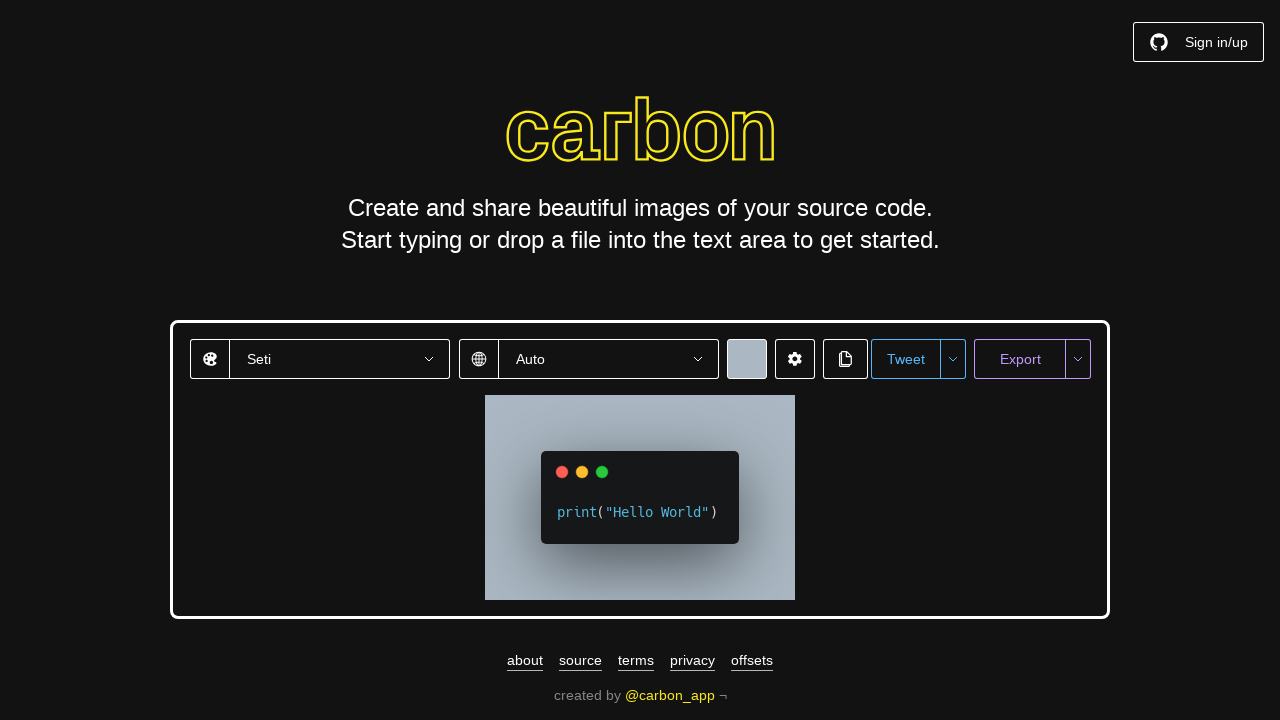

Page fully loaded and networkidle state reached
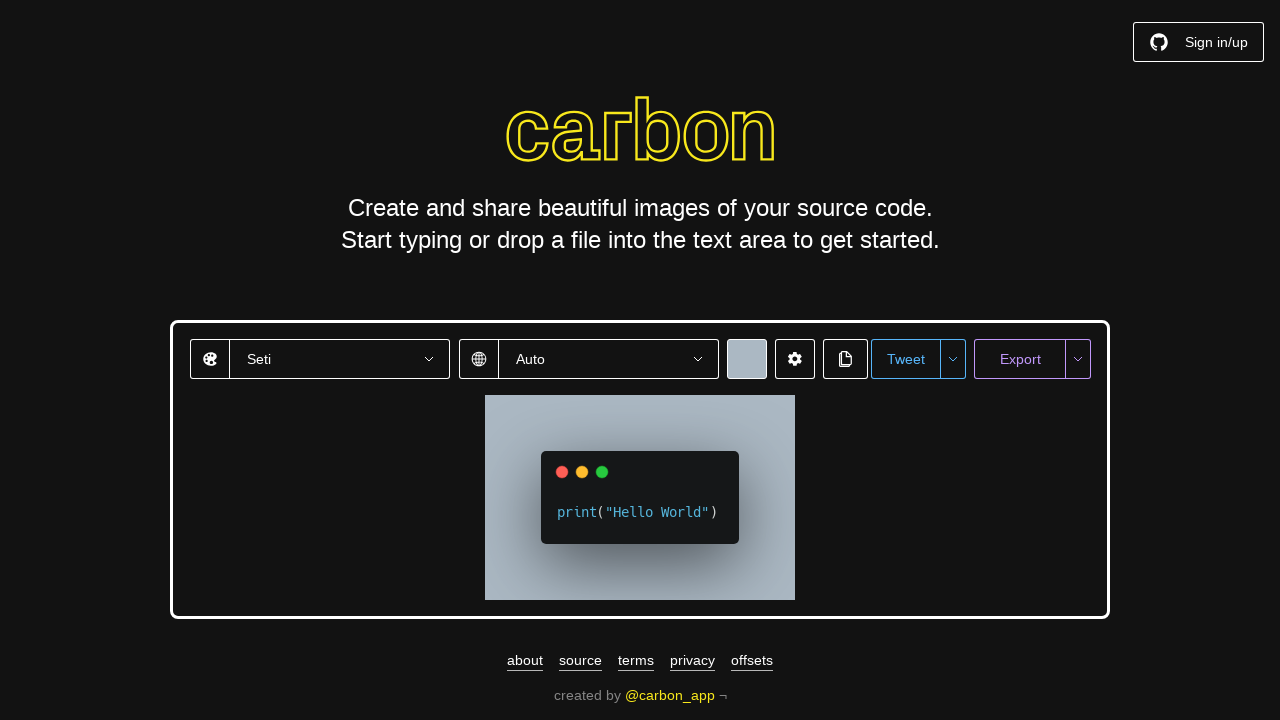

Export button became visible
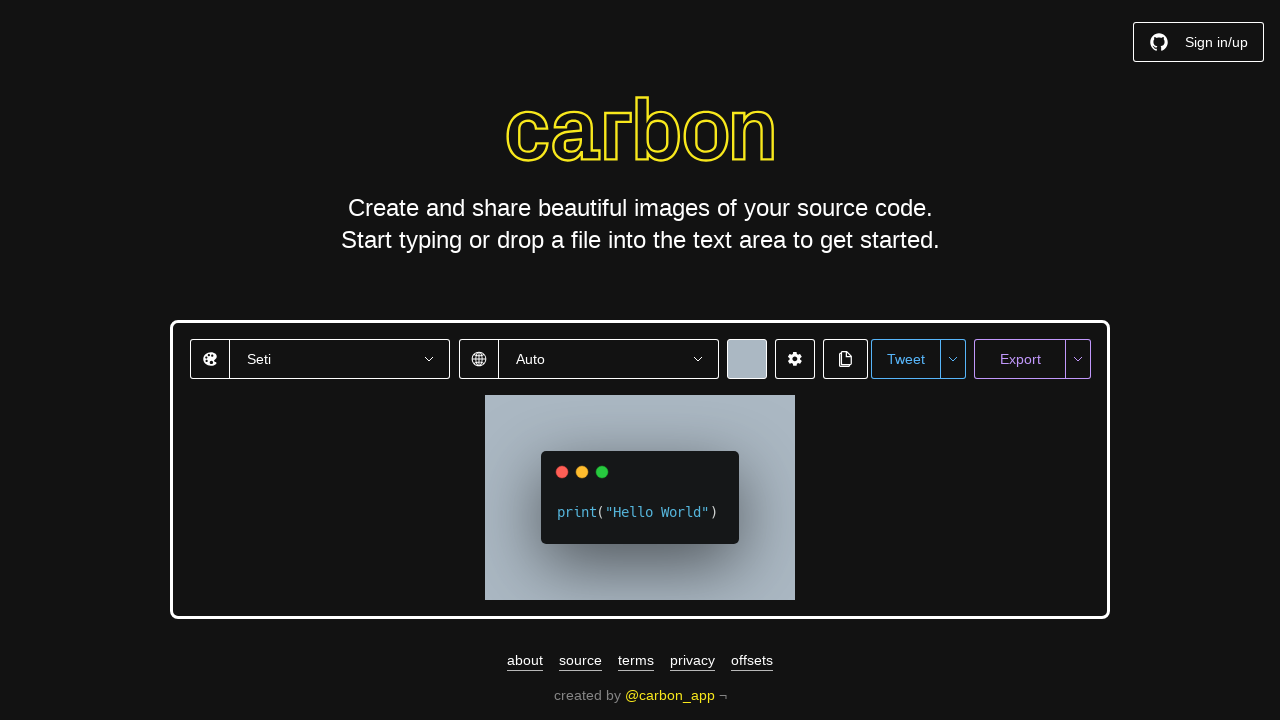

Clicked the Export button to download styled code image at (1020, 359) on xpath=//button[contains(text(),'Export')]
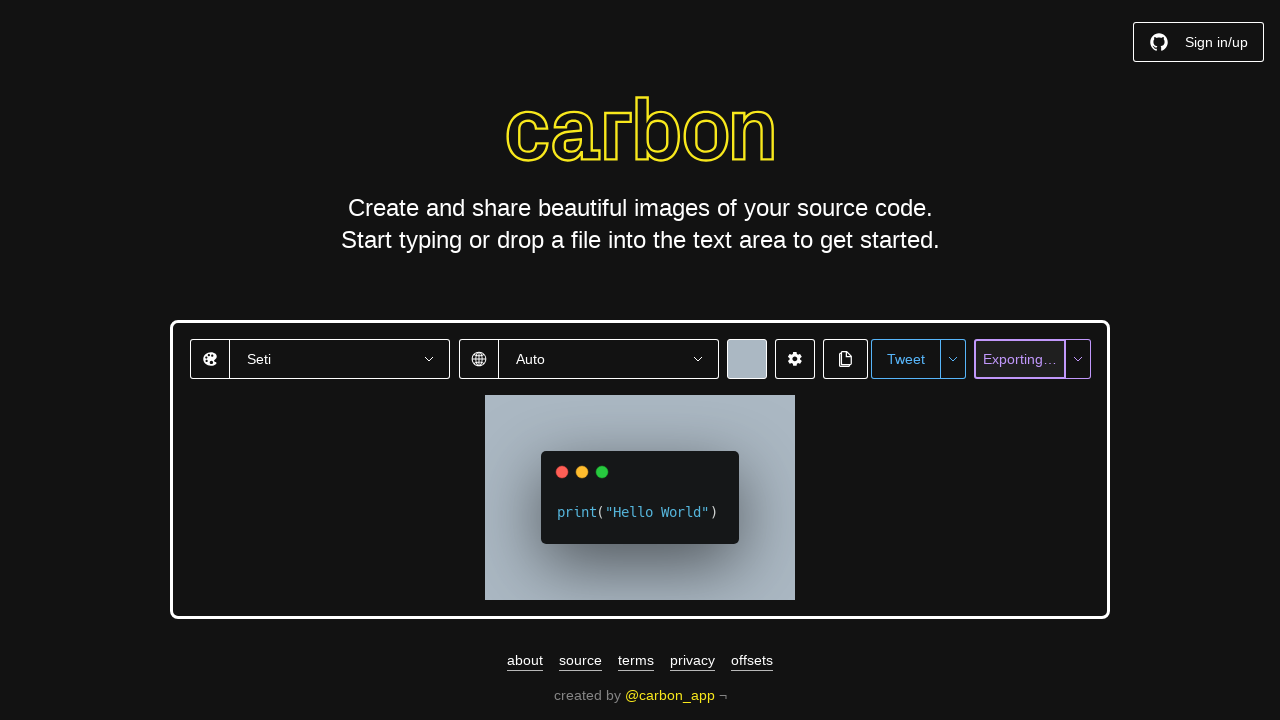

Waited for download to initiate
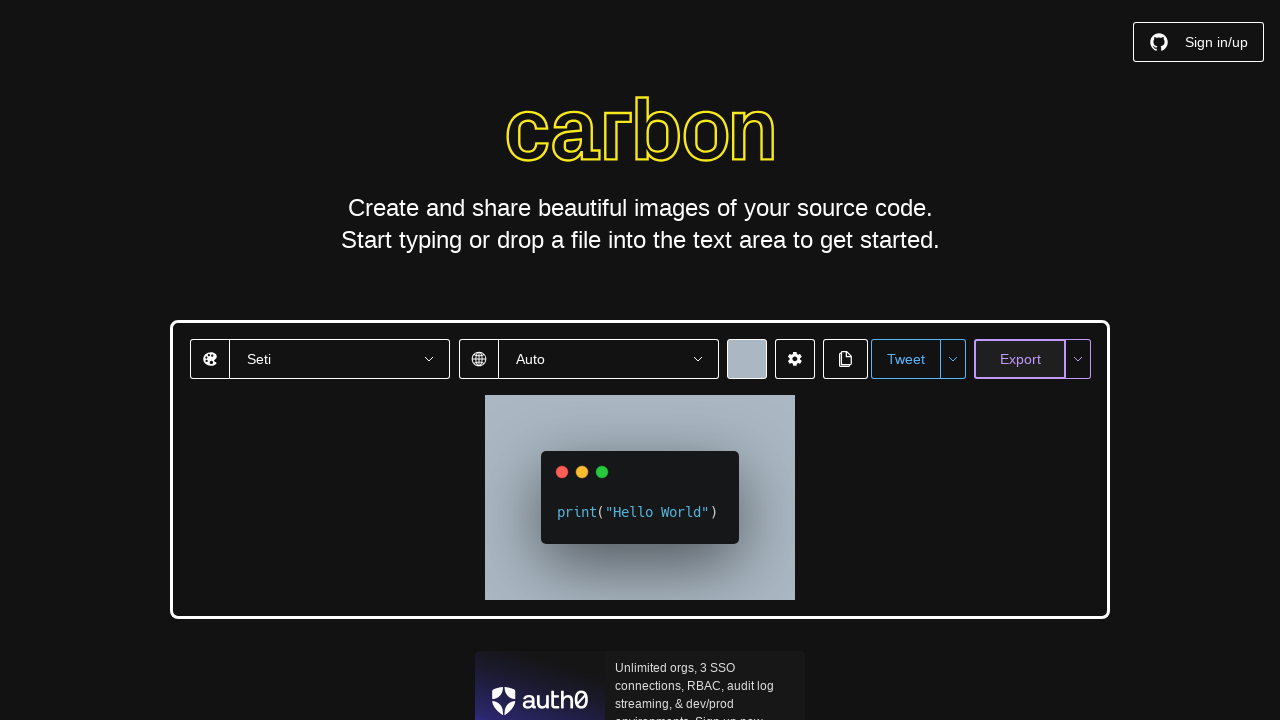

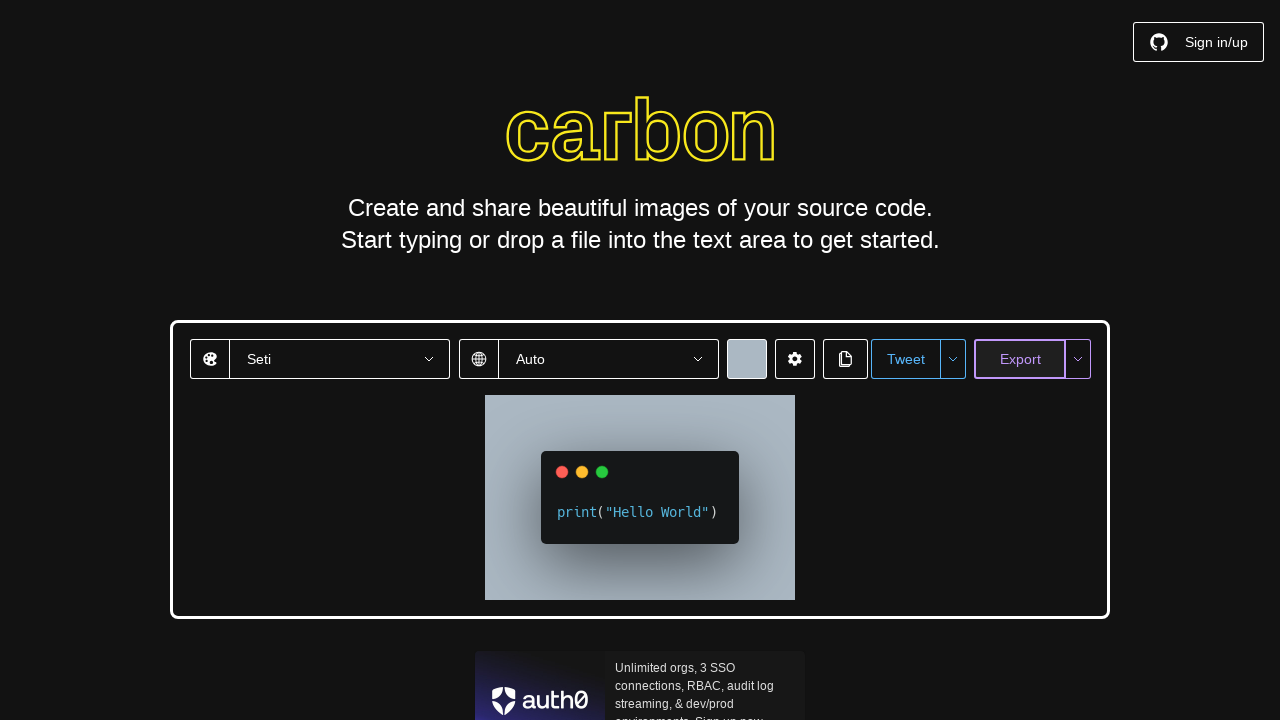